Tests form interaction by filling first name and last name fields, selecting a radio button for sex, selecting experience level radio button, and clicking a profession checkbox

Starting URL: https://awesomeqa.com/practice.html

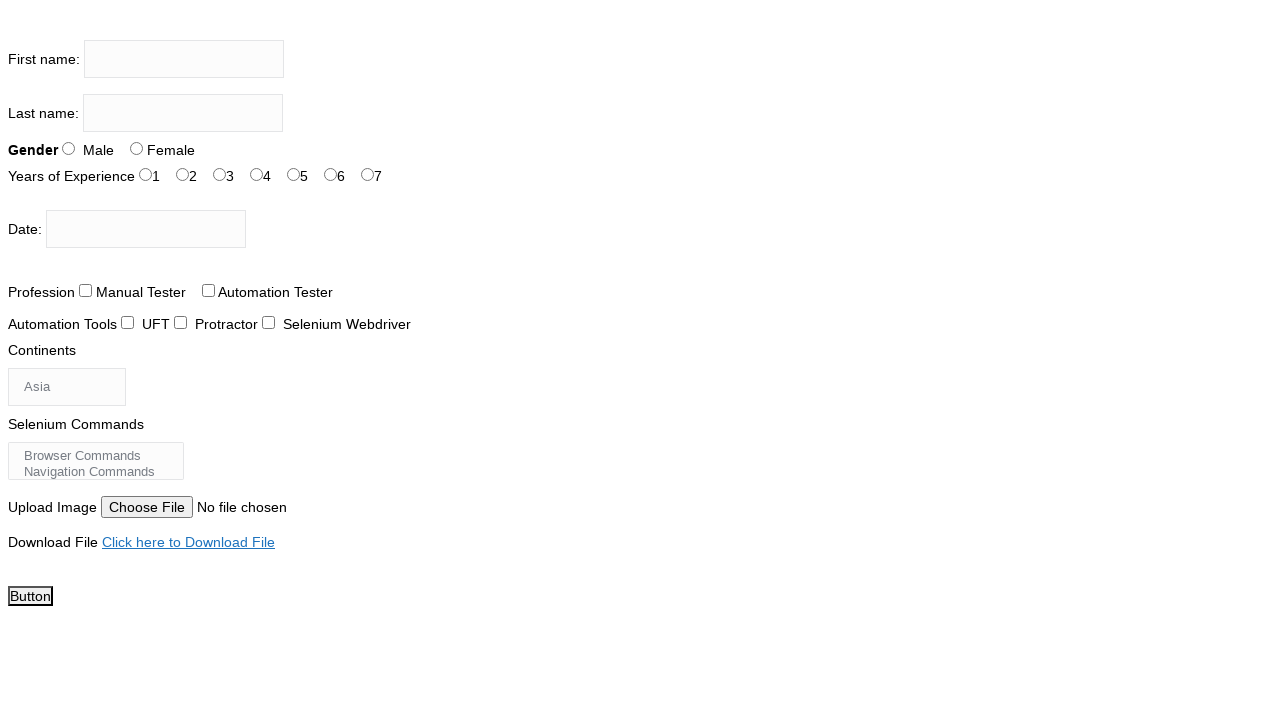

Filled first name field with 'Jordan' on input[name='firstname']
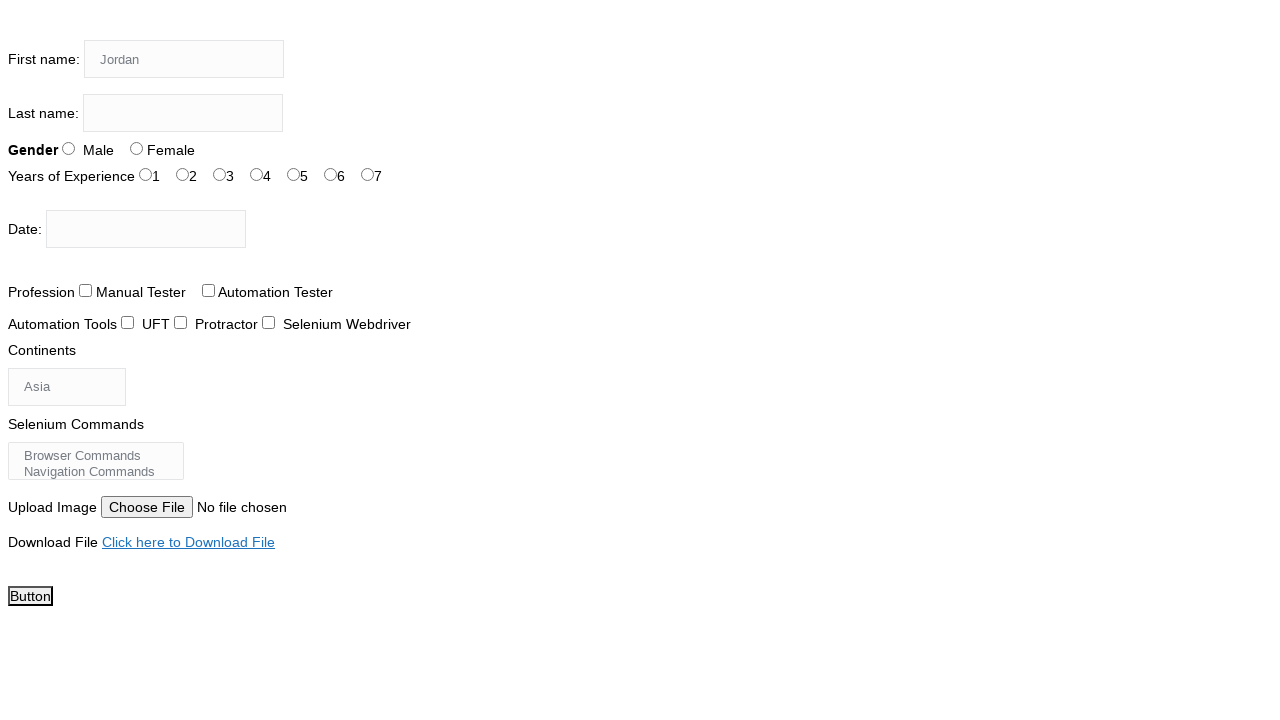

Filled last name field with 'Smith' on input[name='lastname']
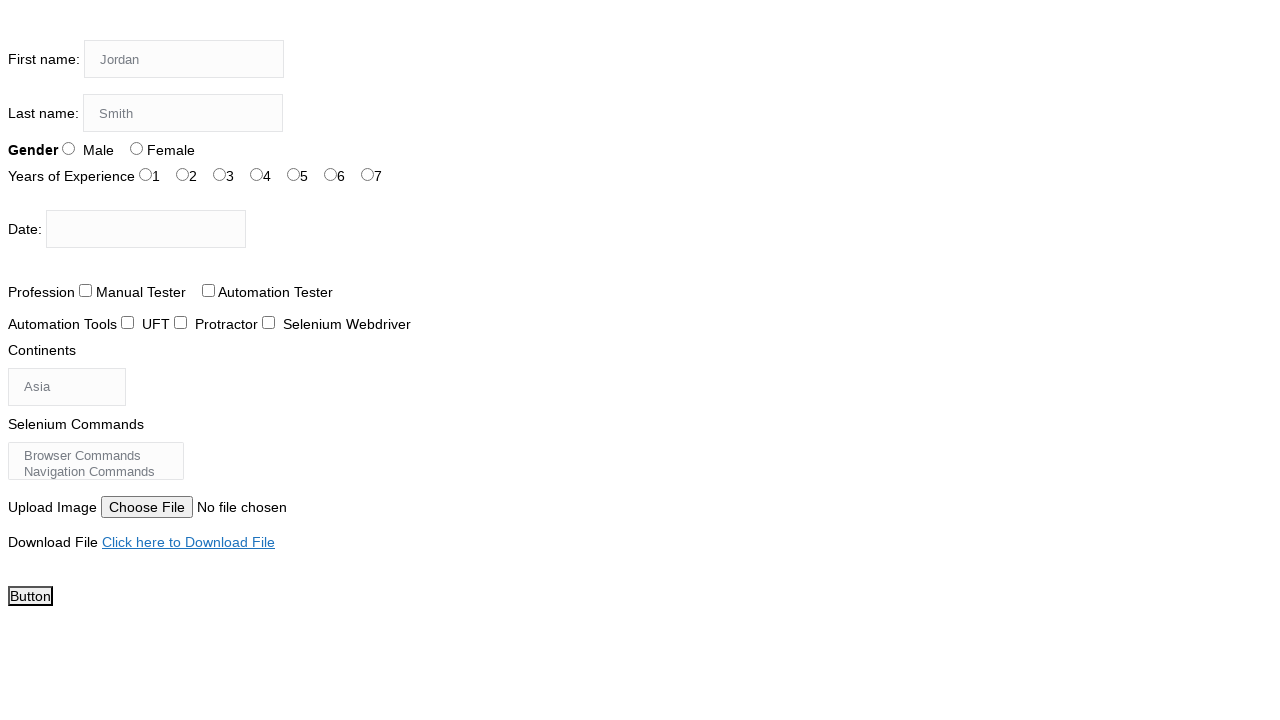

Selected sex radio button at (136, 148) on #sex-1
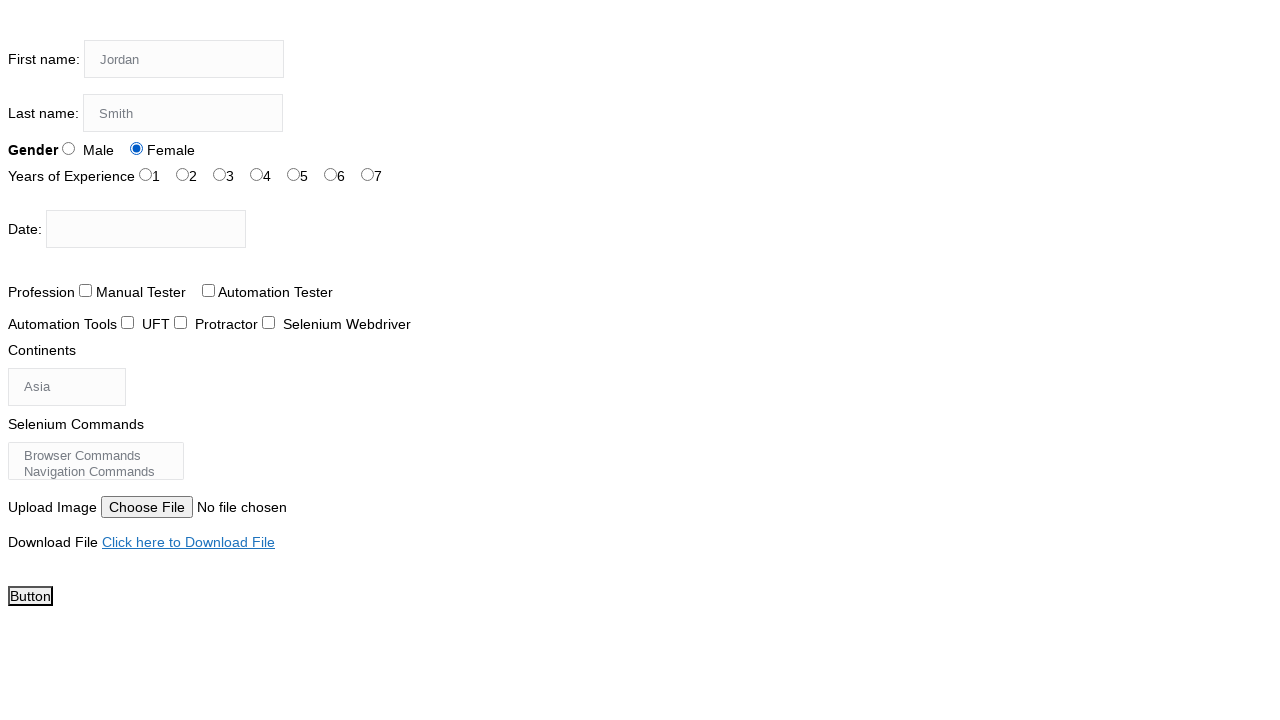

Selected experience level radio button at (182, 174) on #exp-1
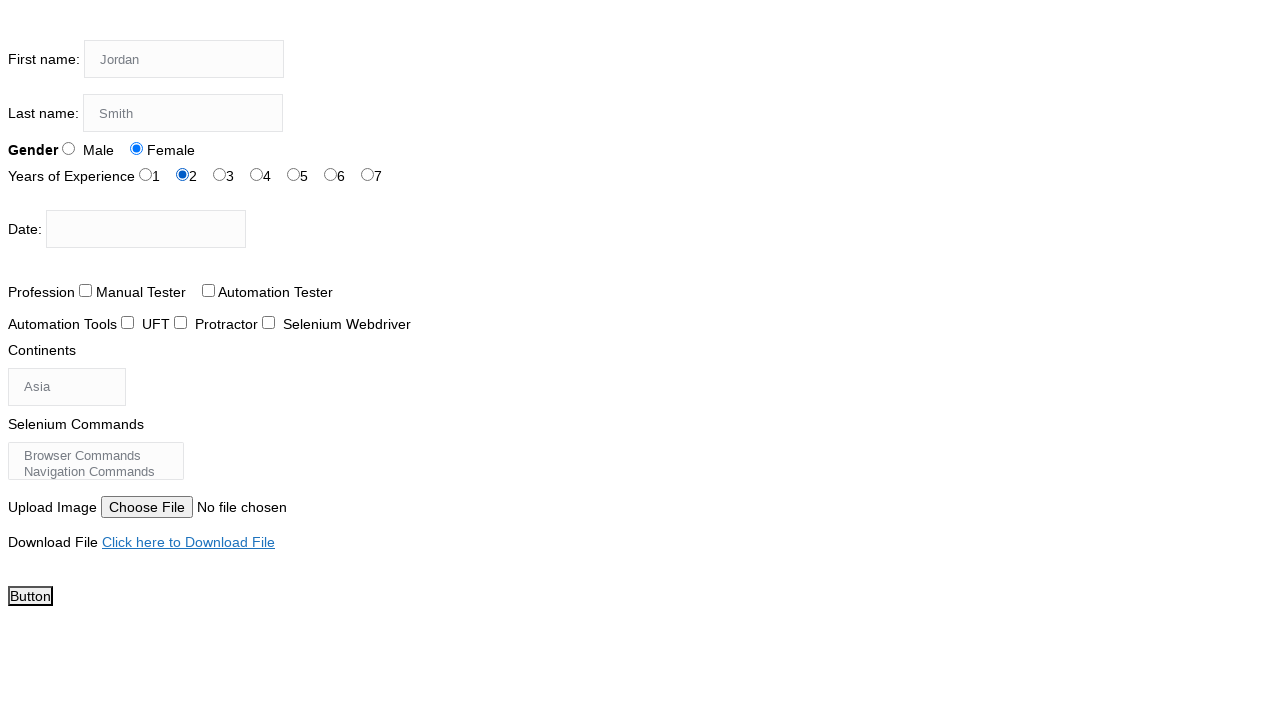

Clicked profession checkbox at (208, 290) on #profession-1
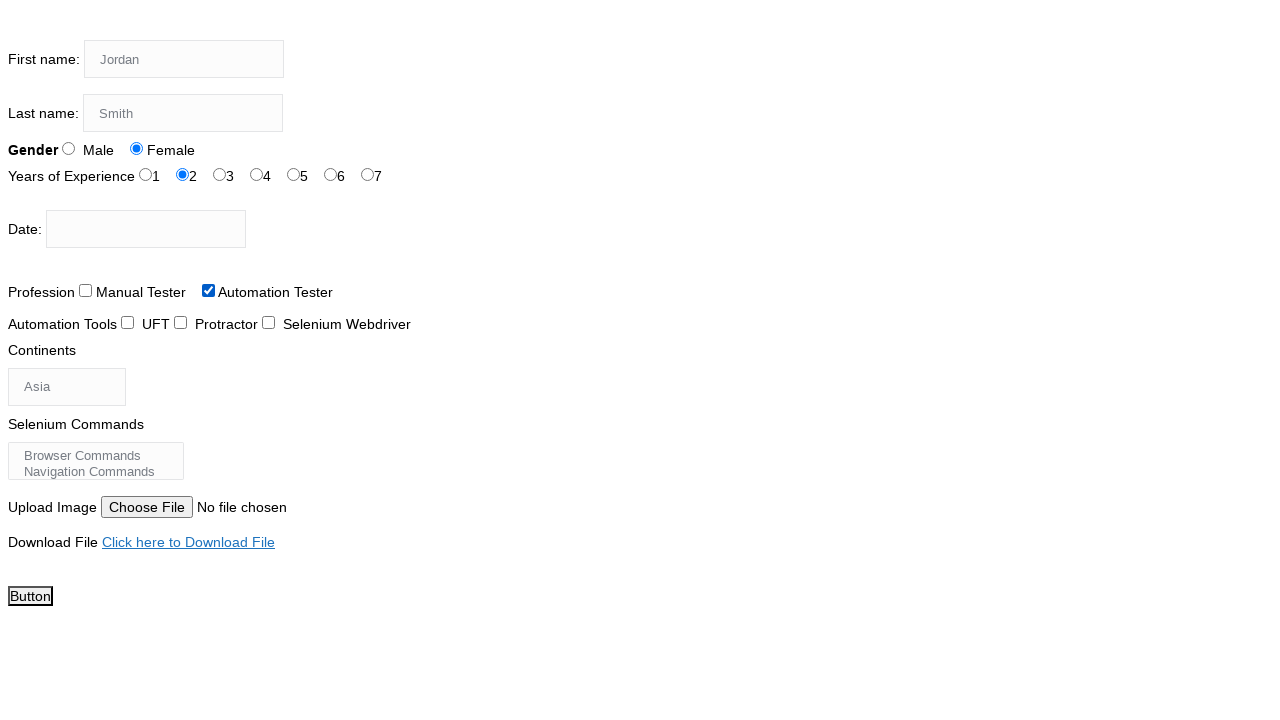

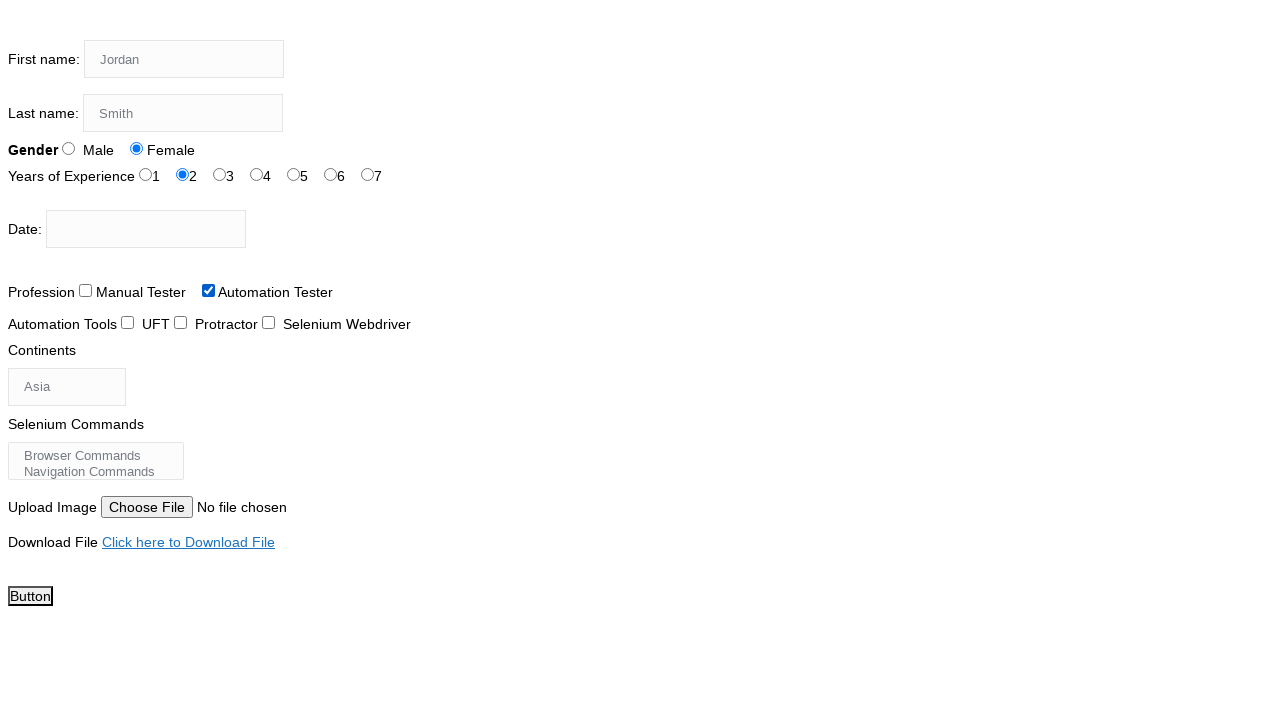